Tests file upload functionality by uploading single and multiple files to a file input field and verifying the uploaded file names are displayed correctly.

Starting URL: https://davidwalsh.name/demo/multiple-file-upload.php

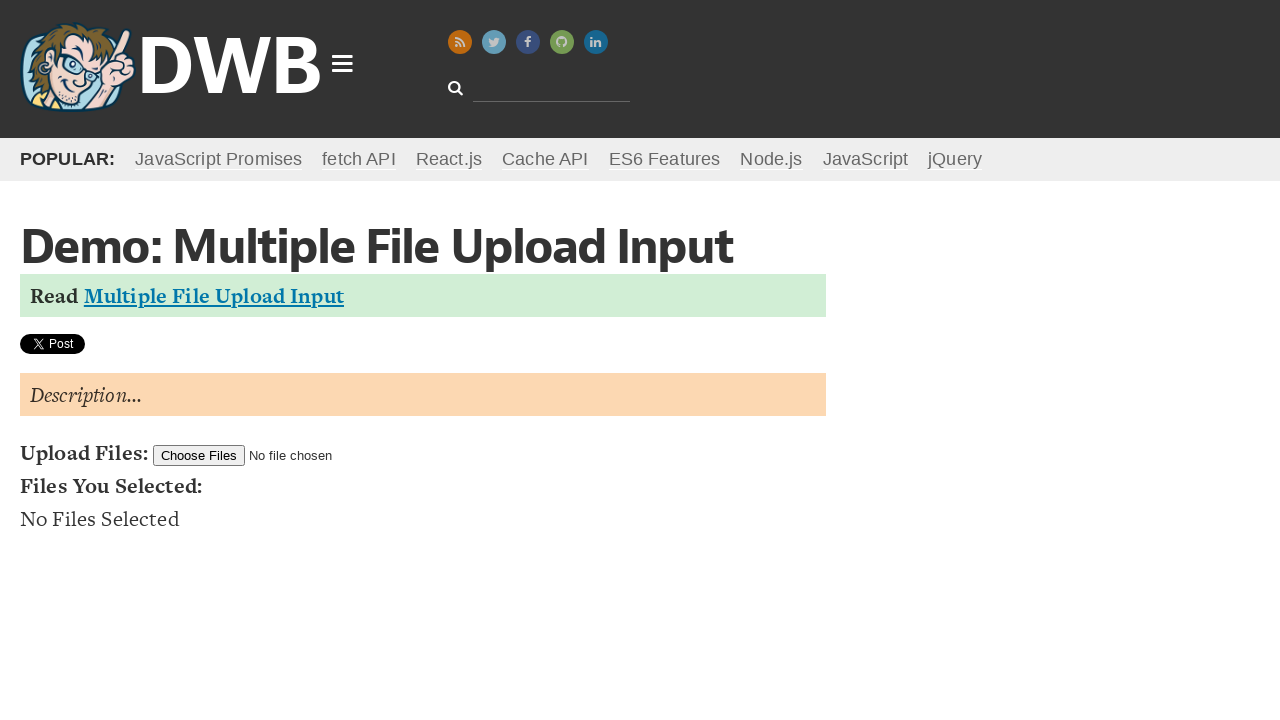

Created temporary test files for upload
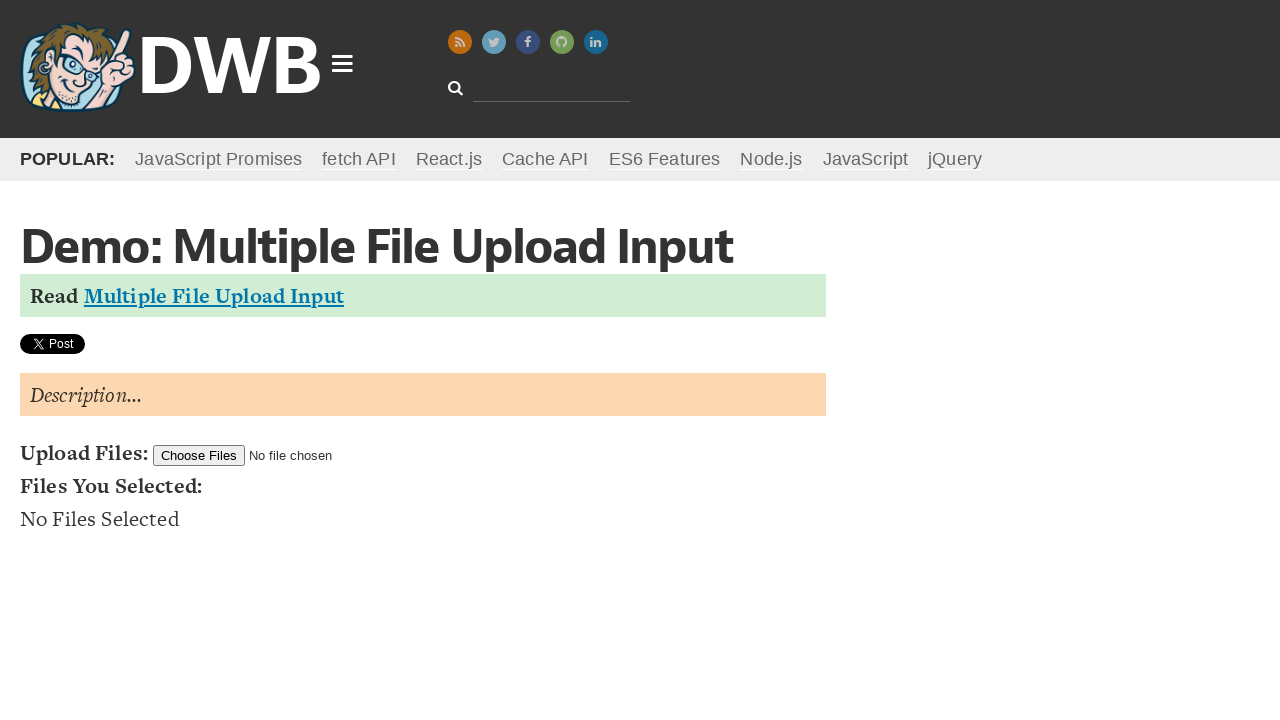

Uploaded single file (test_document.txt) to file input
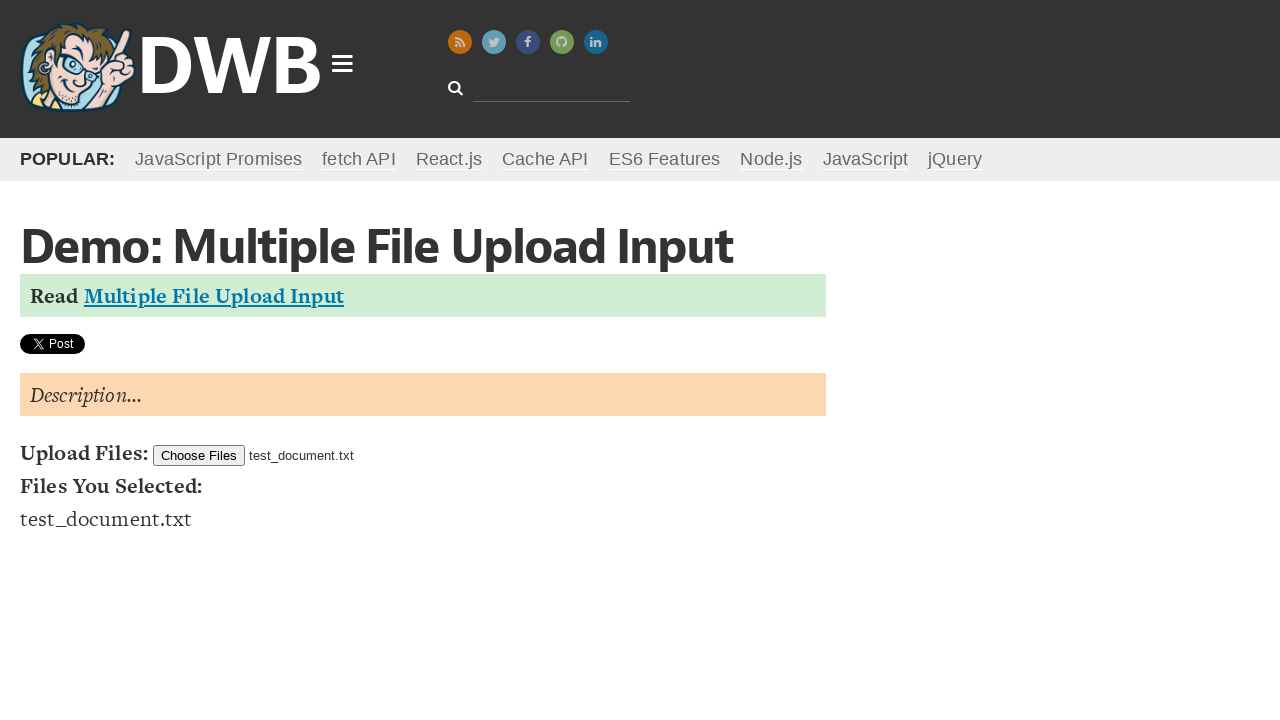

Waited for file list to appear
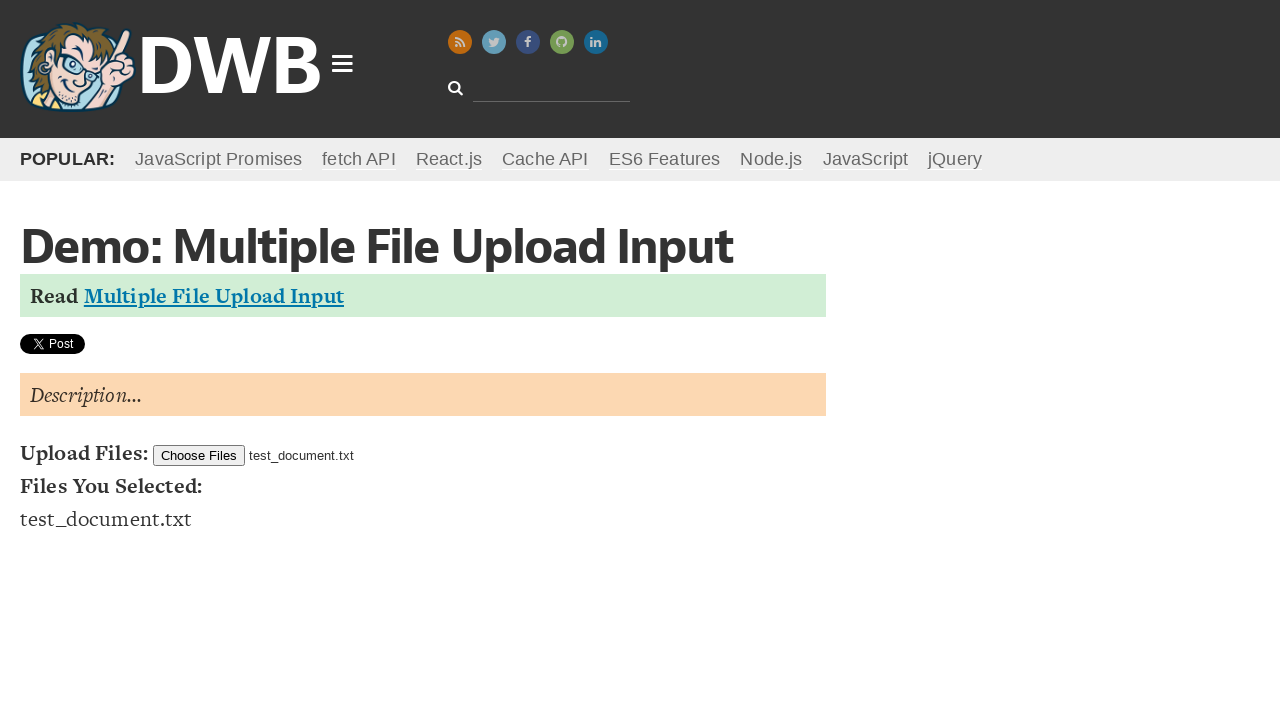

Verified single file 'test_document.txt' is displayed in file list
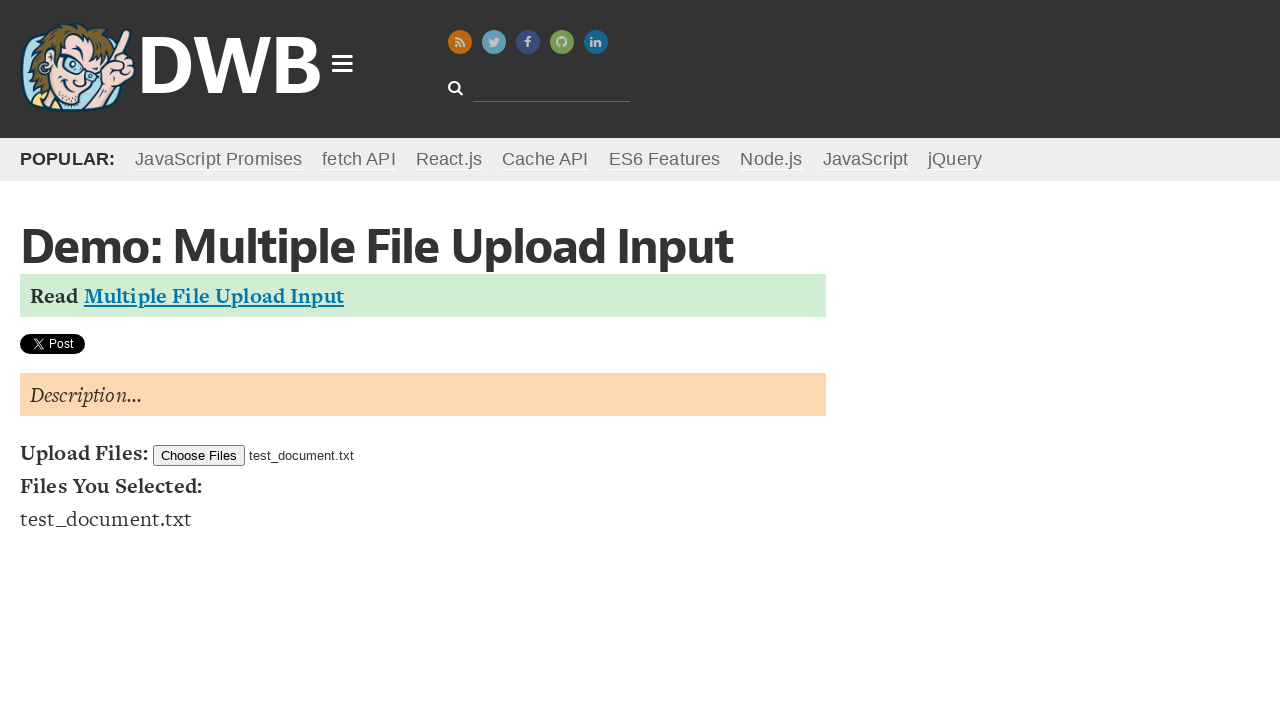

Uploaded multiple files (test_document.txt and sample_data.csv) to file input
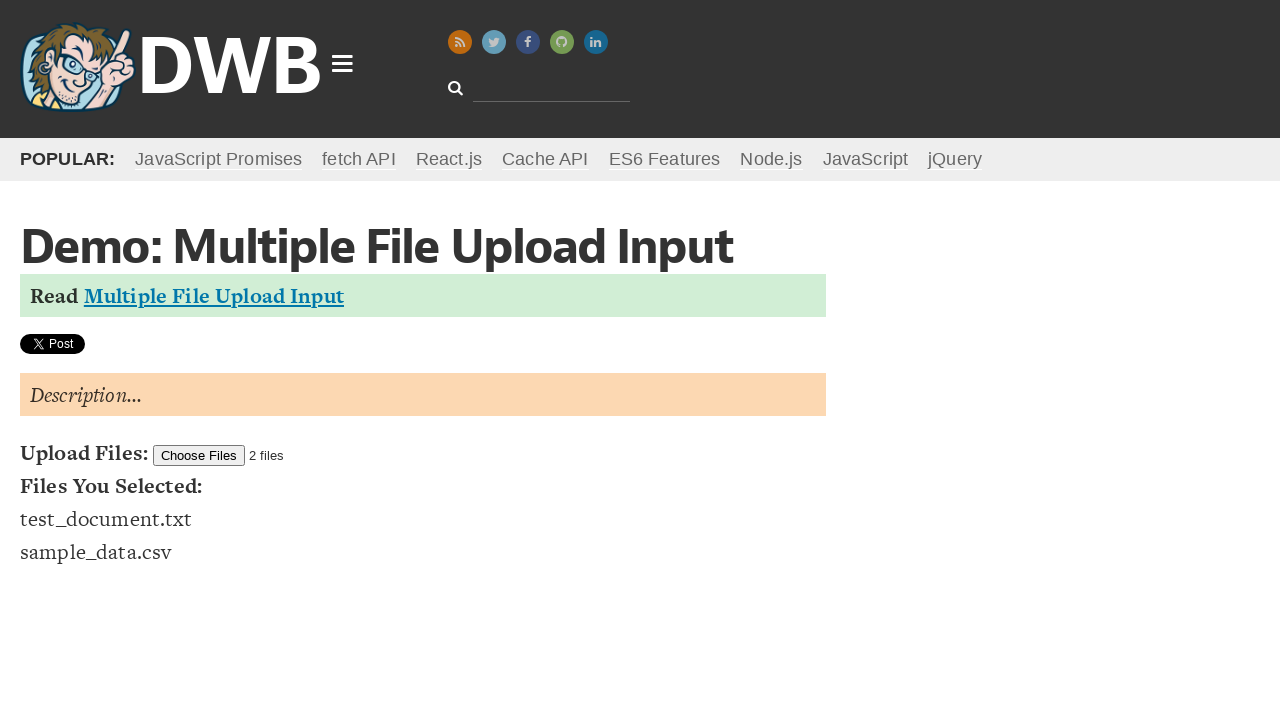

Verified first file 'test_document.txt' is displayed in file list
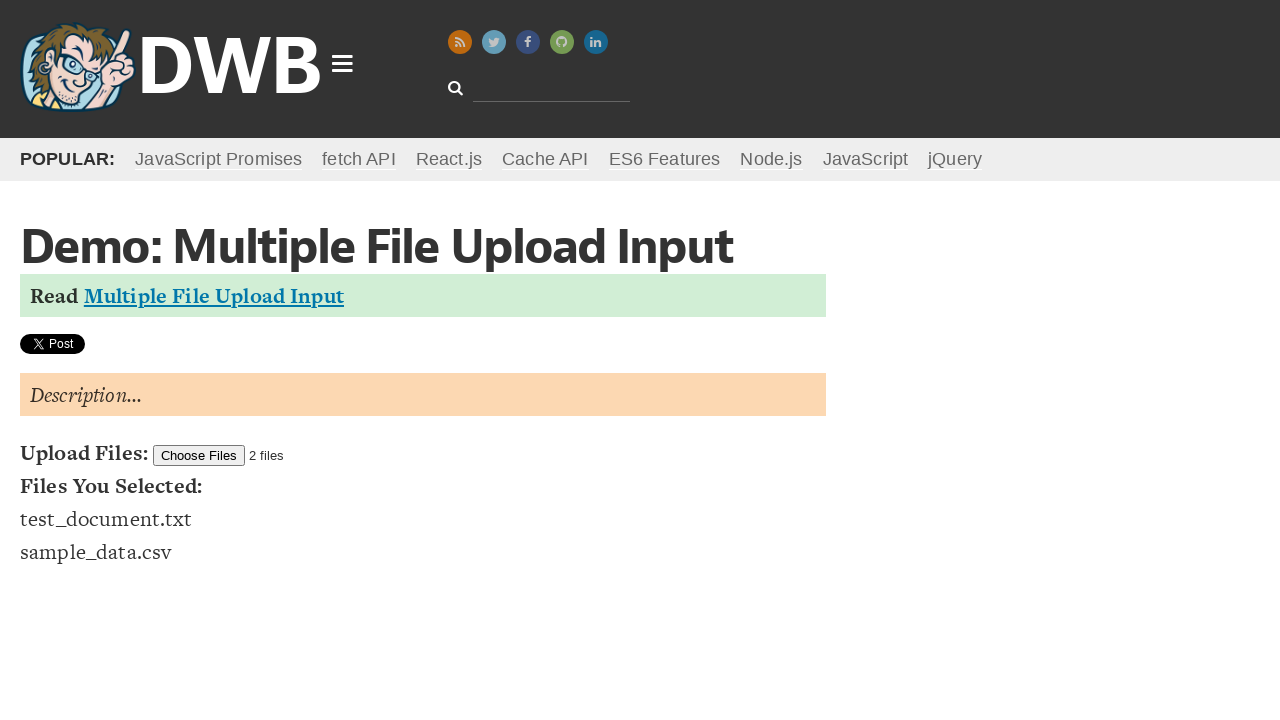

Verified second file 'sample_data.csv' is displayed in file list
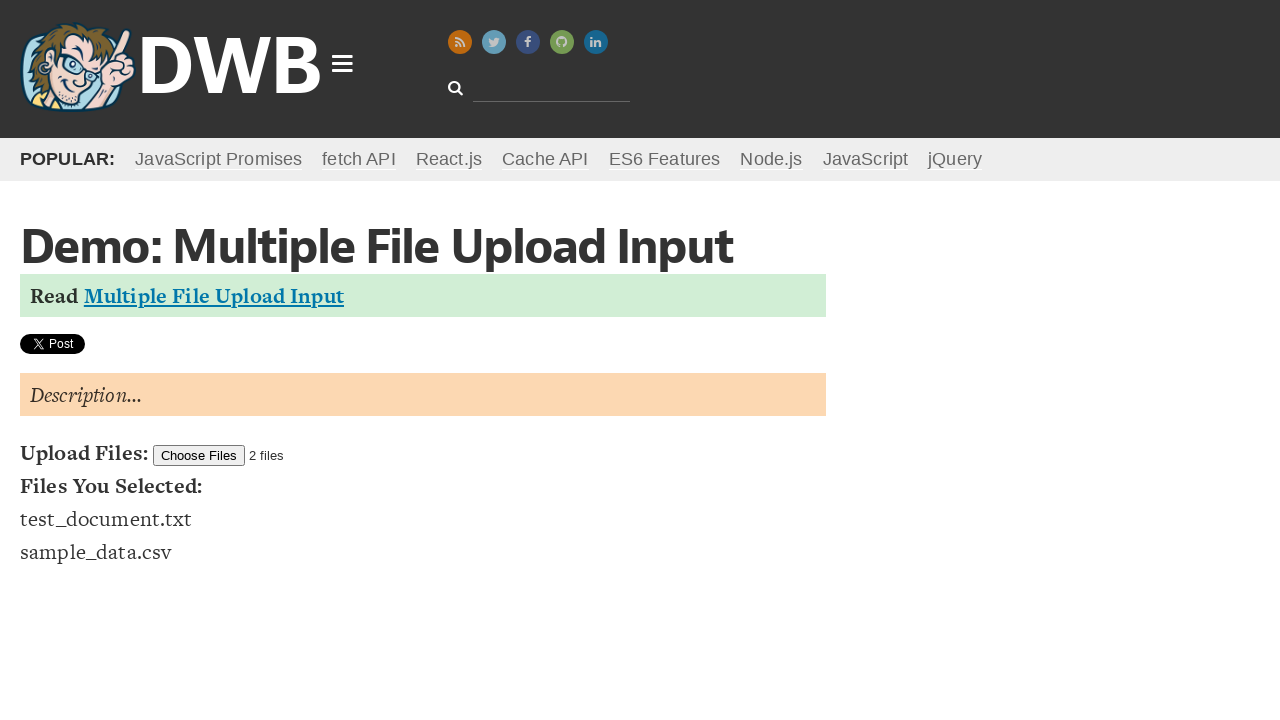

Cleaned up temporary test files
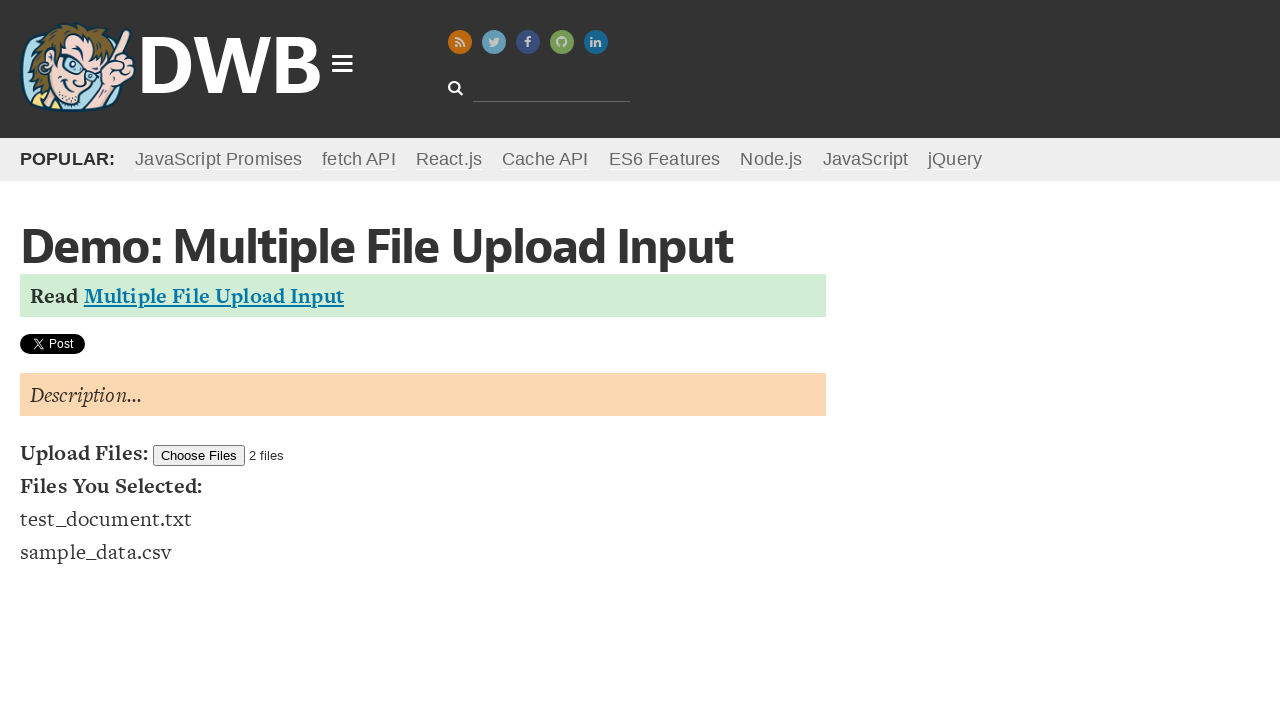

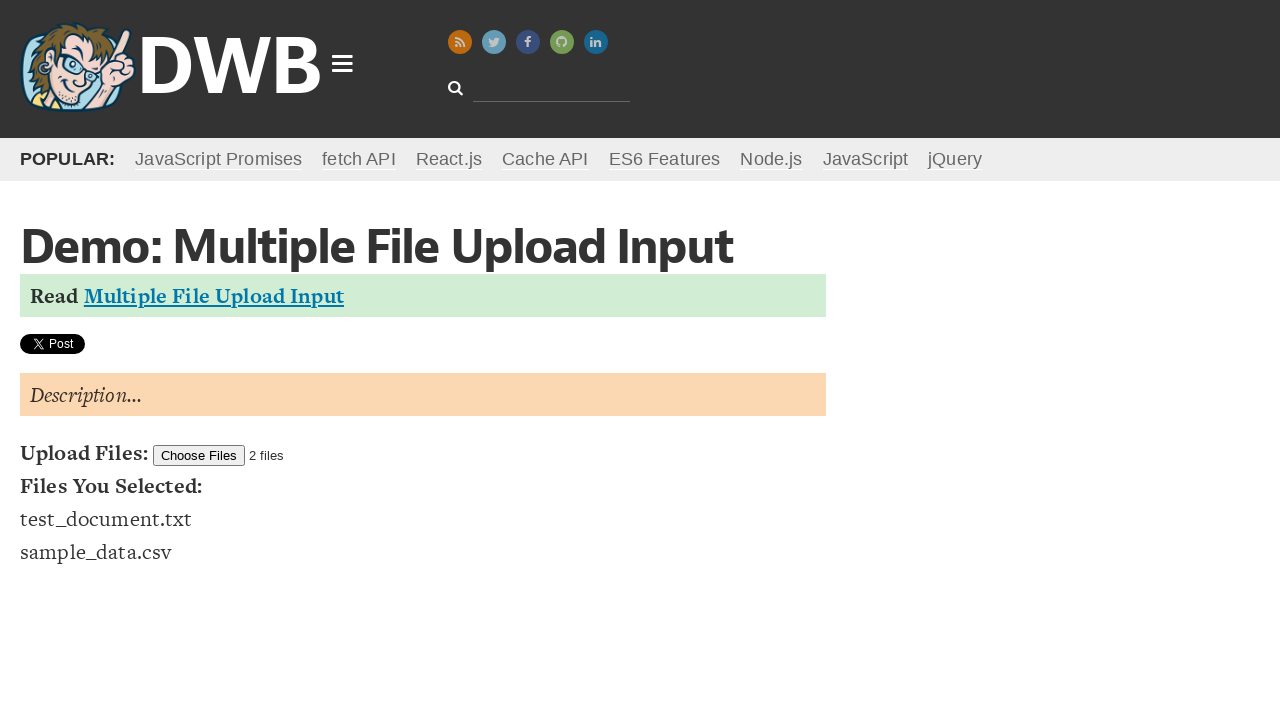